Tests the Python.org website search functionality by entering a search query for "Selenium" and verifying that search results are displayed.

Starting URL: https://www.python.org

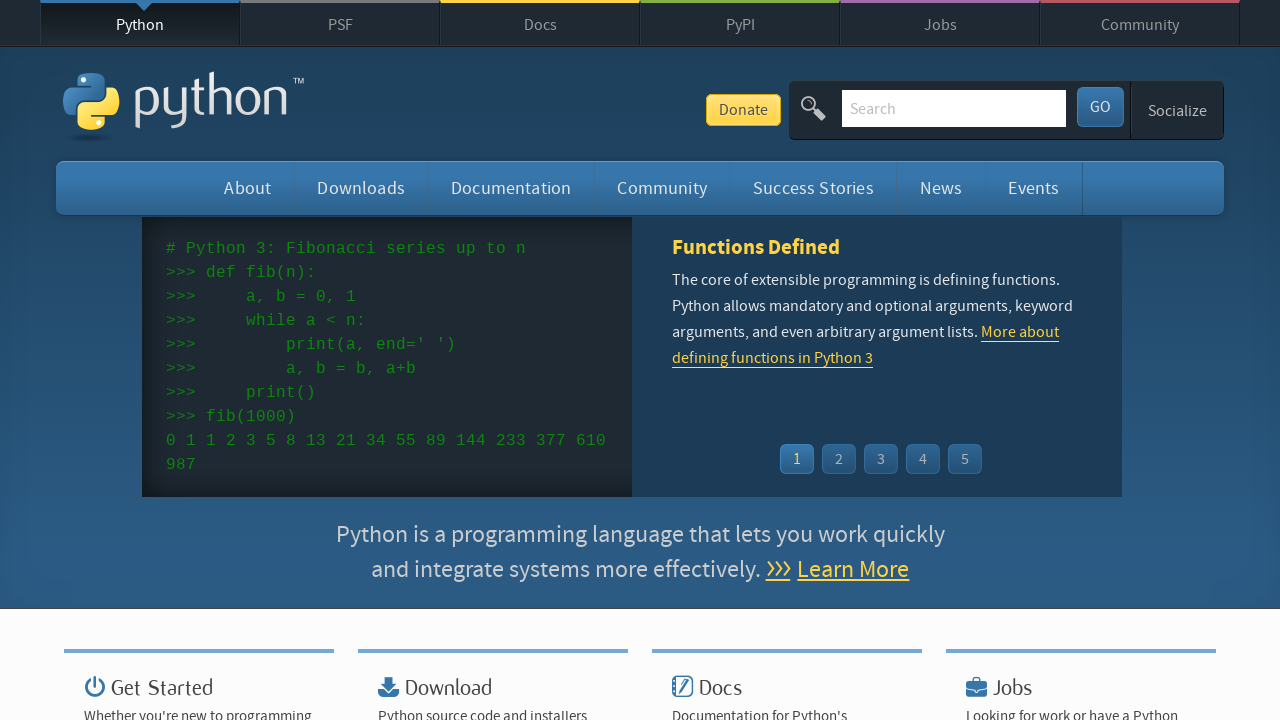

Waited for search input field to be present
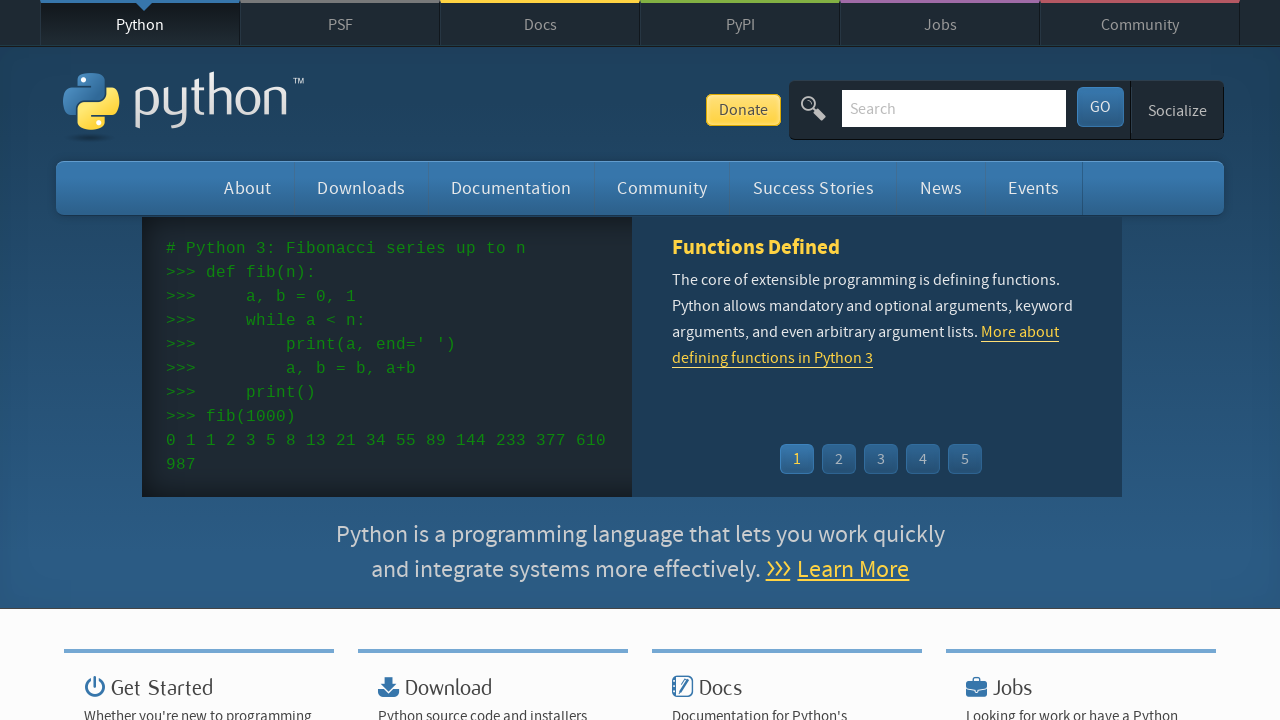

Filled search input field with 'Selenium' on input[name='q']
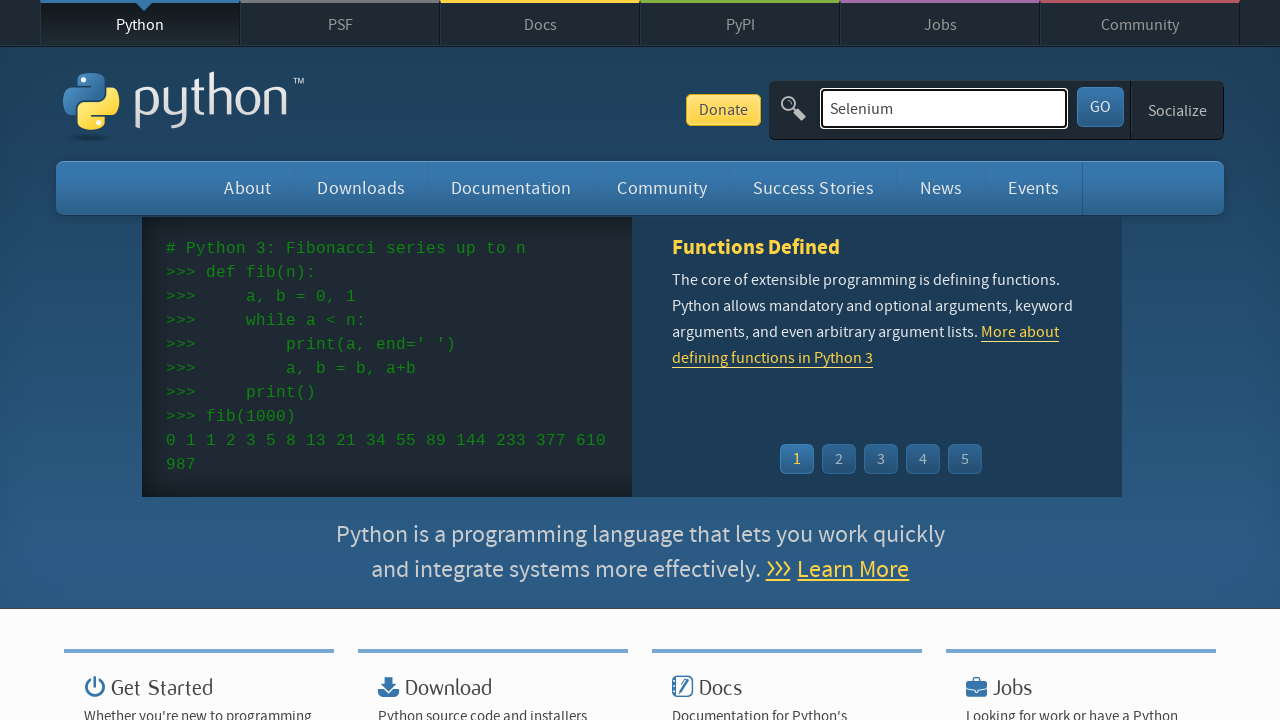

Pressed Enter to submit the search form on input[name='q']
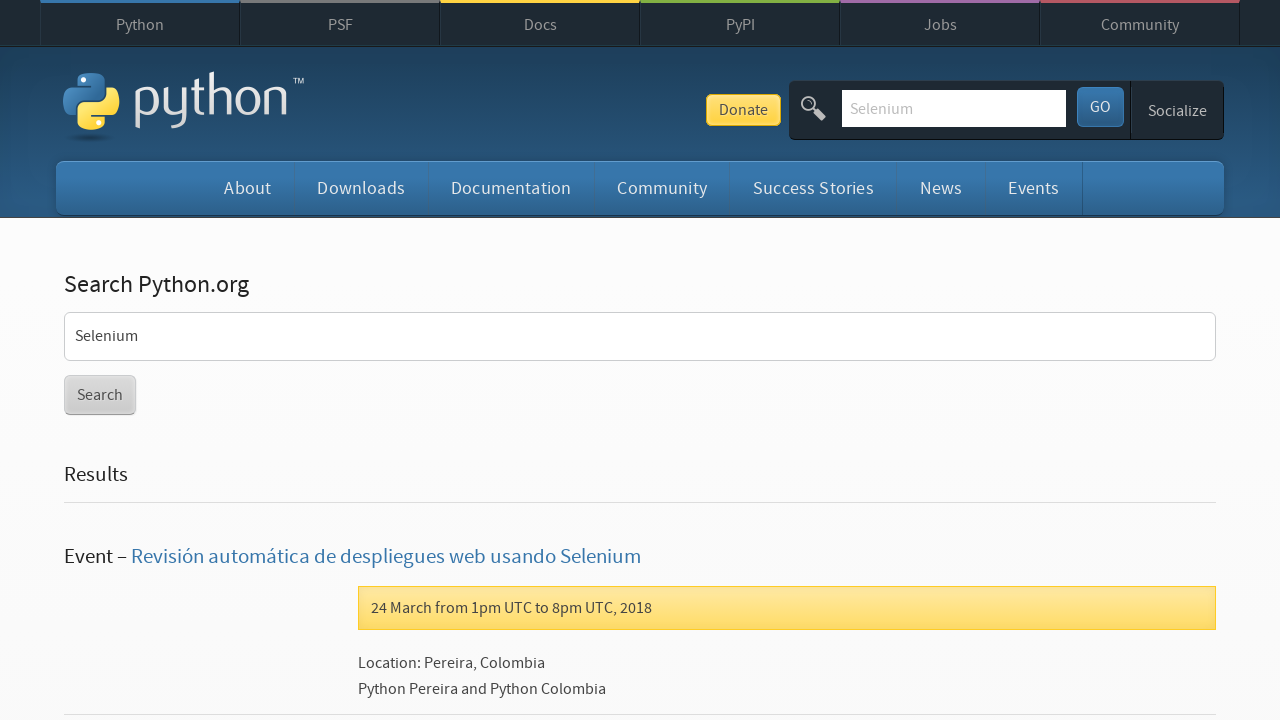

Waited for search results to load
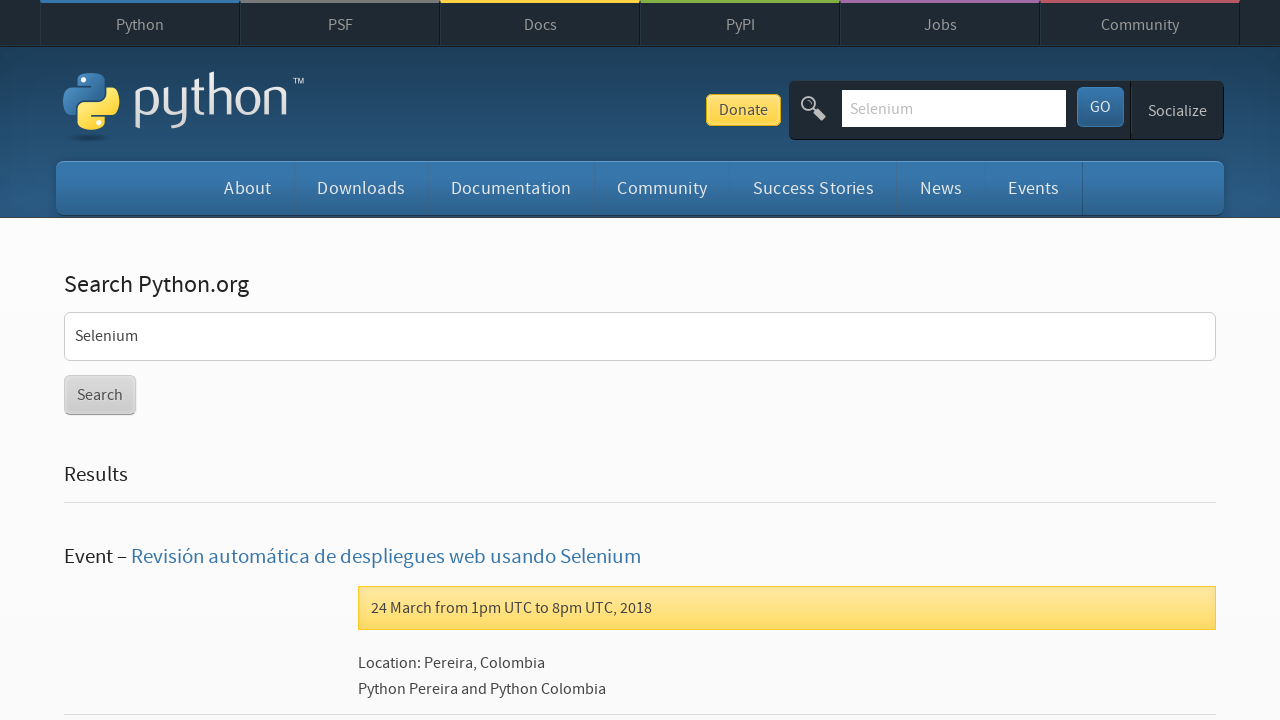

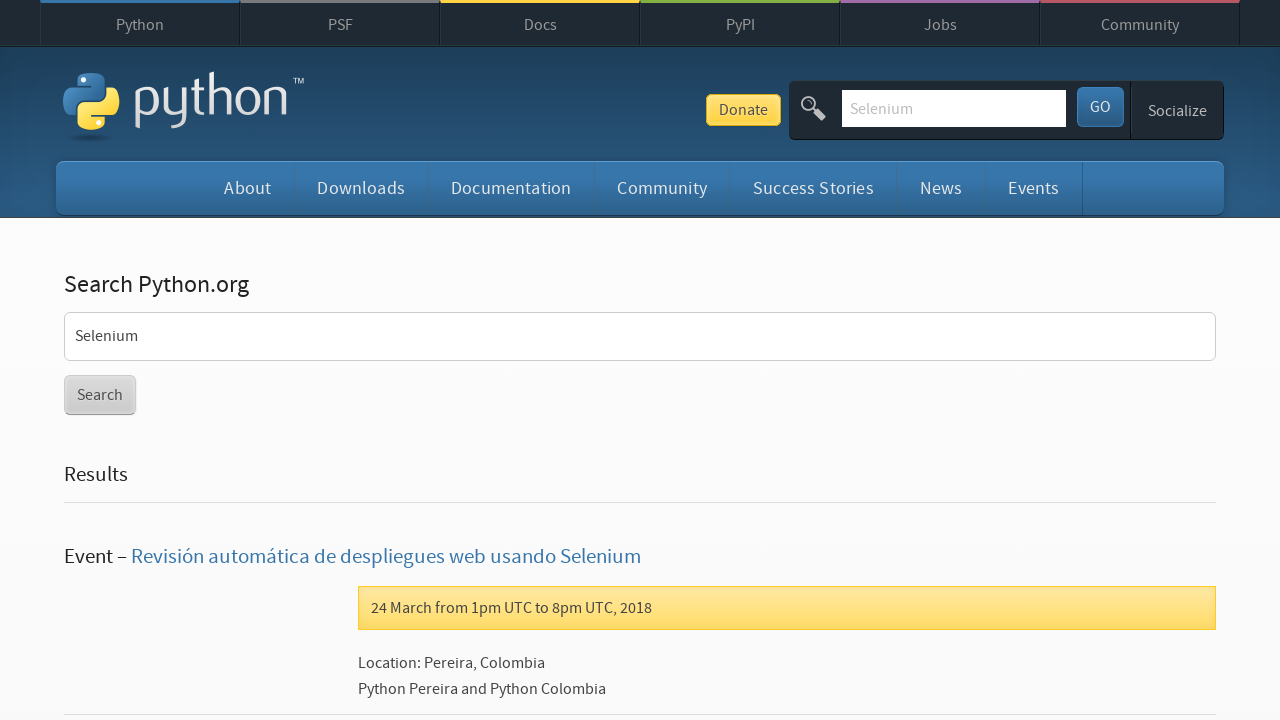